Tests clicking a button that contains a non-breaking space in its text

Starting URL: http://uitestingplayground.com/

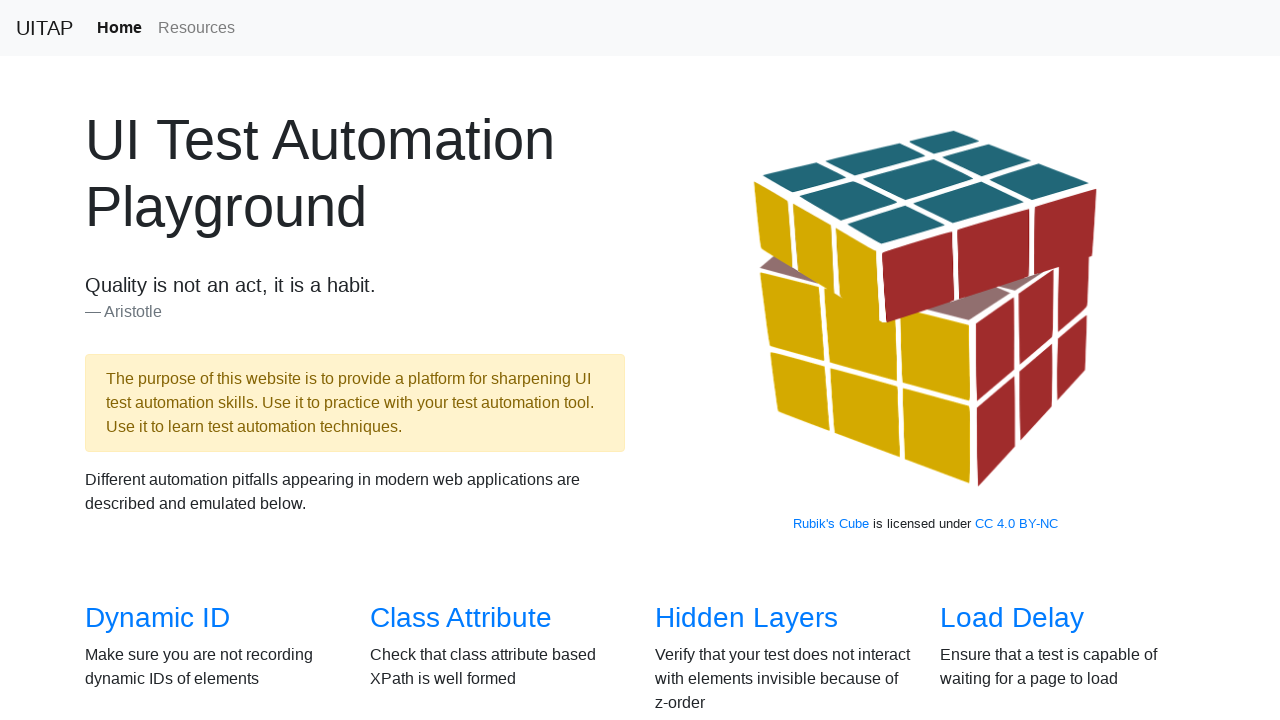

Clicked on Non-Breaking Space link at (1026, 343) on internal:role=link[name="Non-Breaking Space"i]
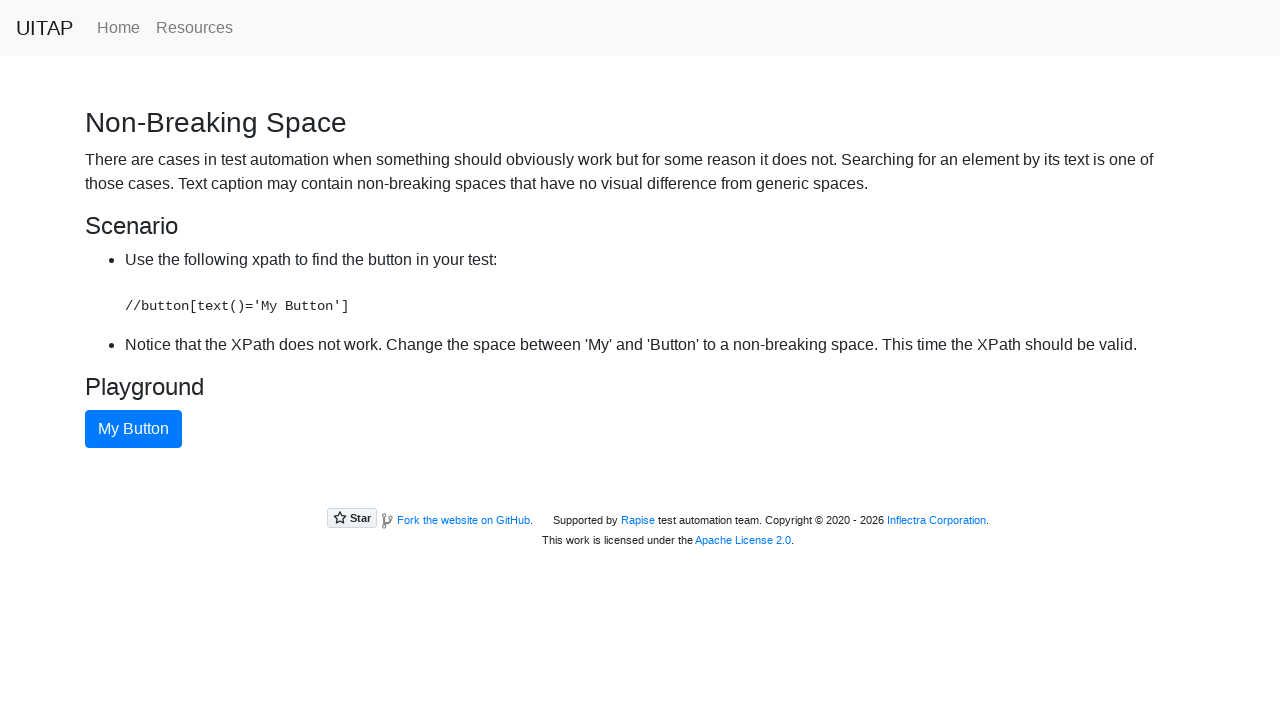

Clicked the button containing non-breaking space at (134, 429) on xpath=//button[text()='My Button']
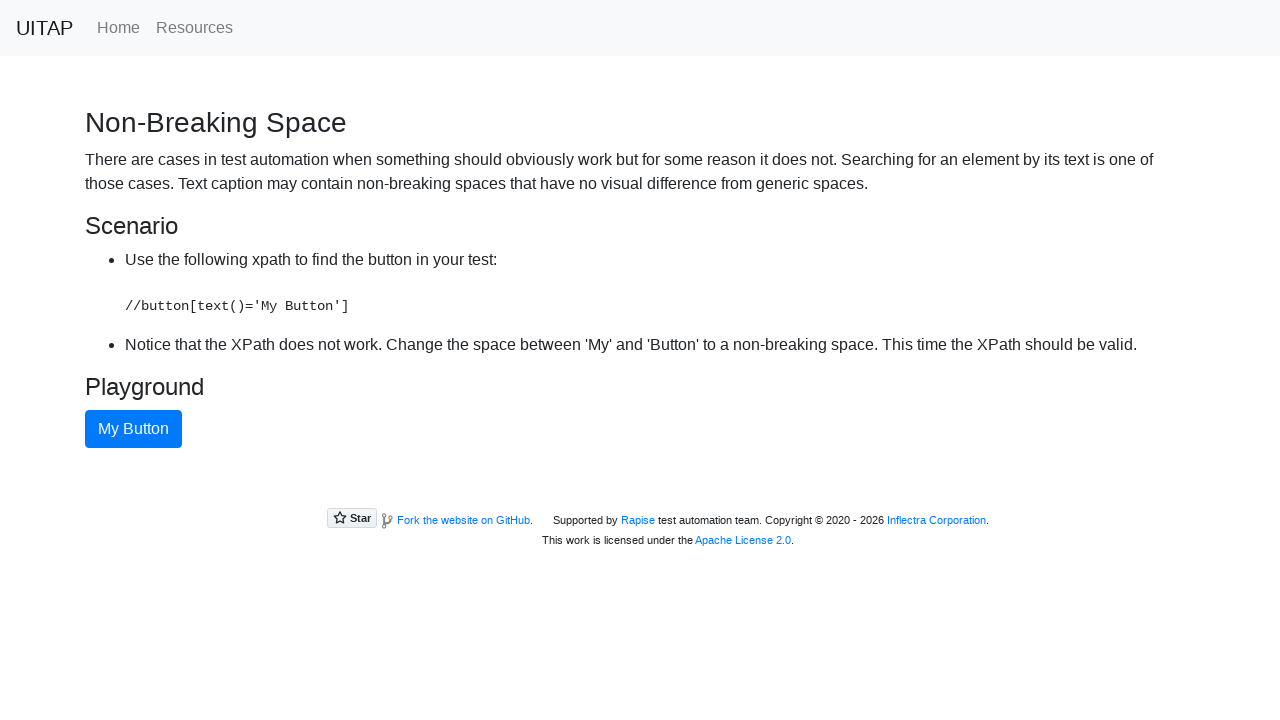

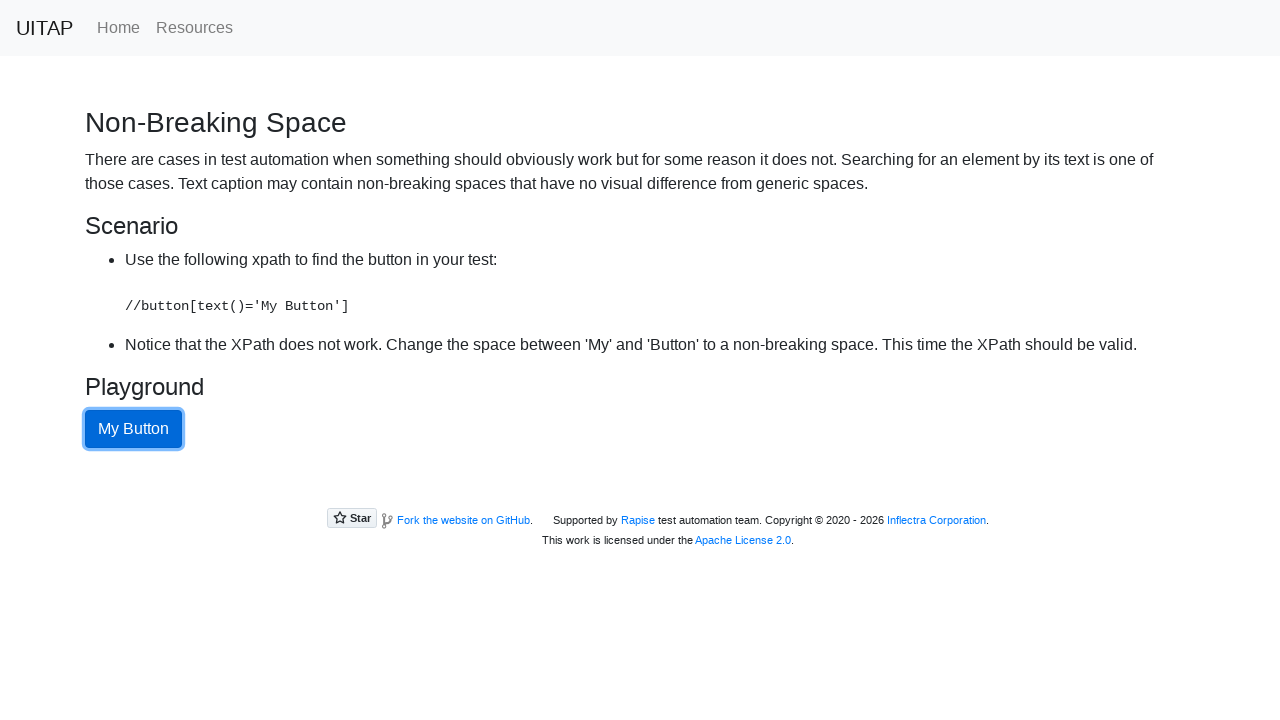